Tests slider functionality by dragging the slider handle to a specific position using drag and drop interaction

Starting URL: https://demoapps.qspiders.com/ui/slider?sublist=0

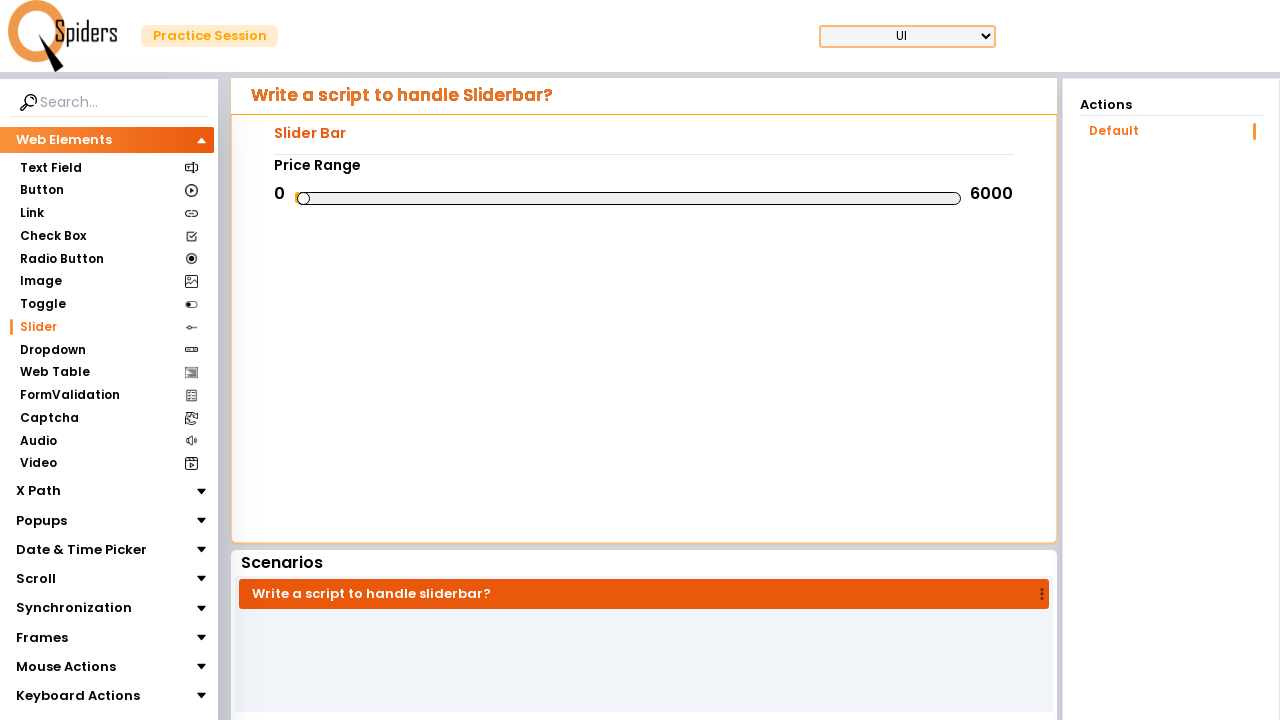

Located the slider element
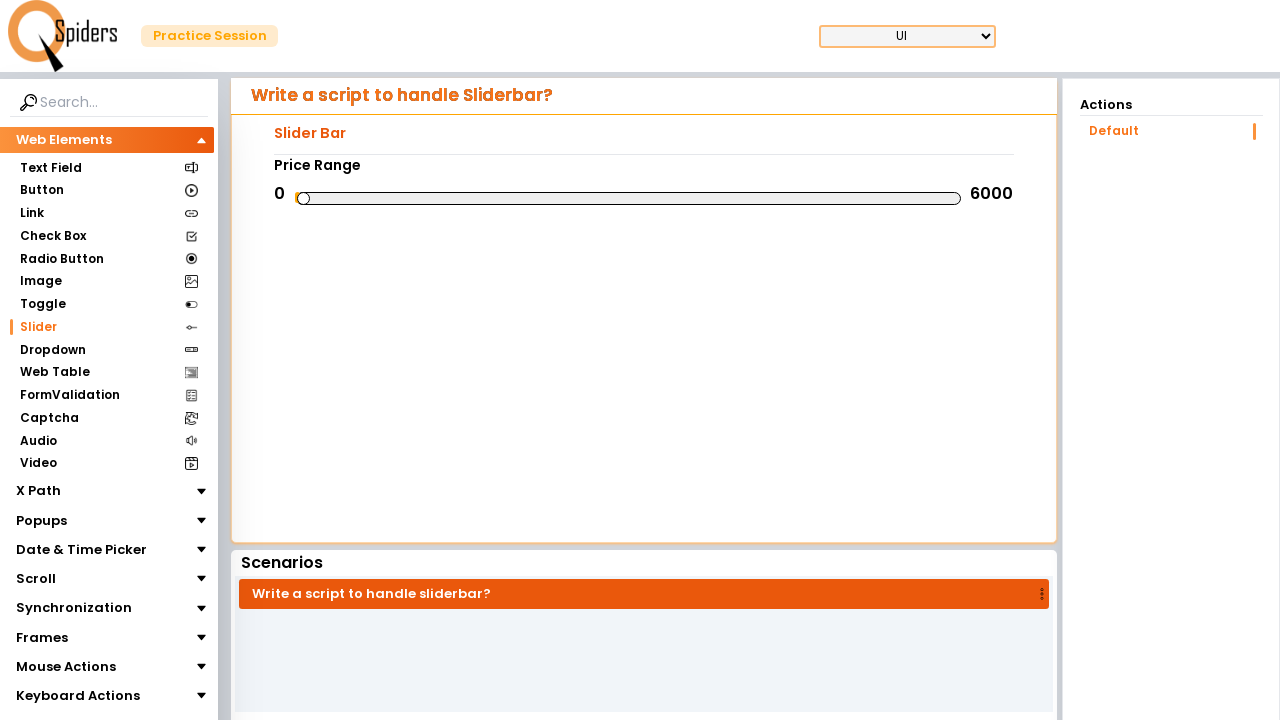

Retrieved slider bounding box coordinates
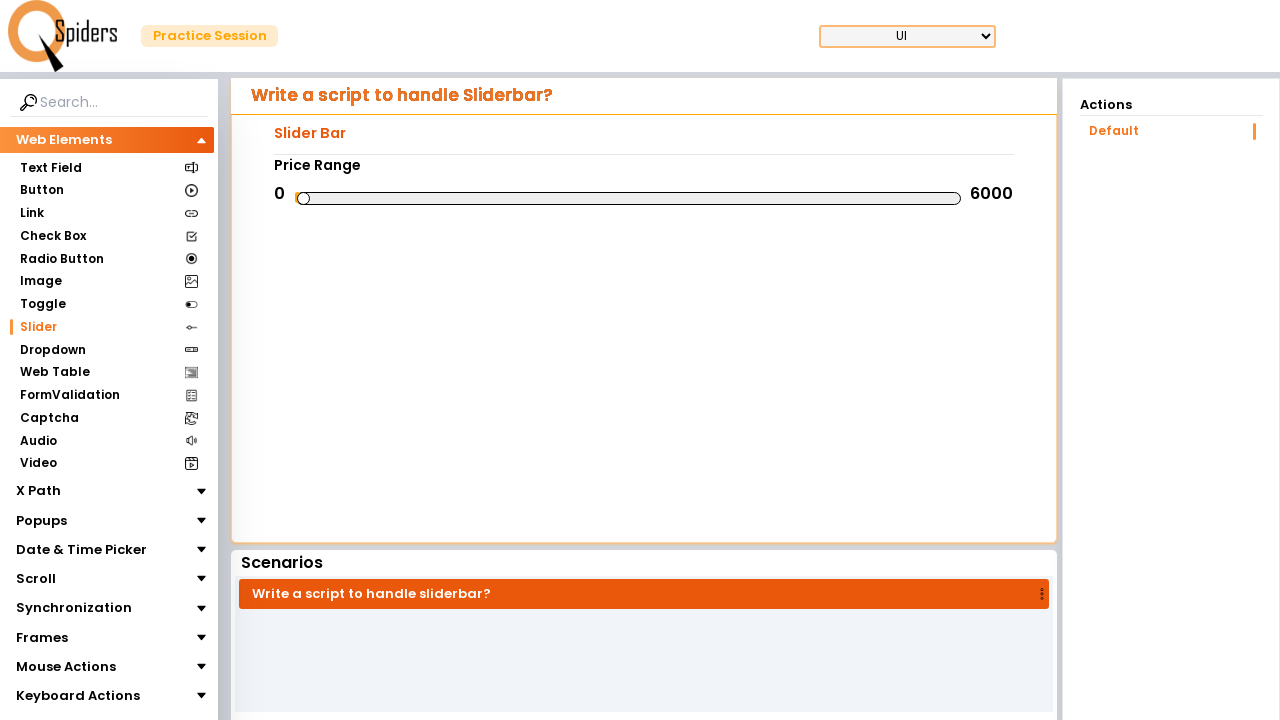

Moved mouse to slider center position at (629, 198)
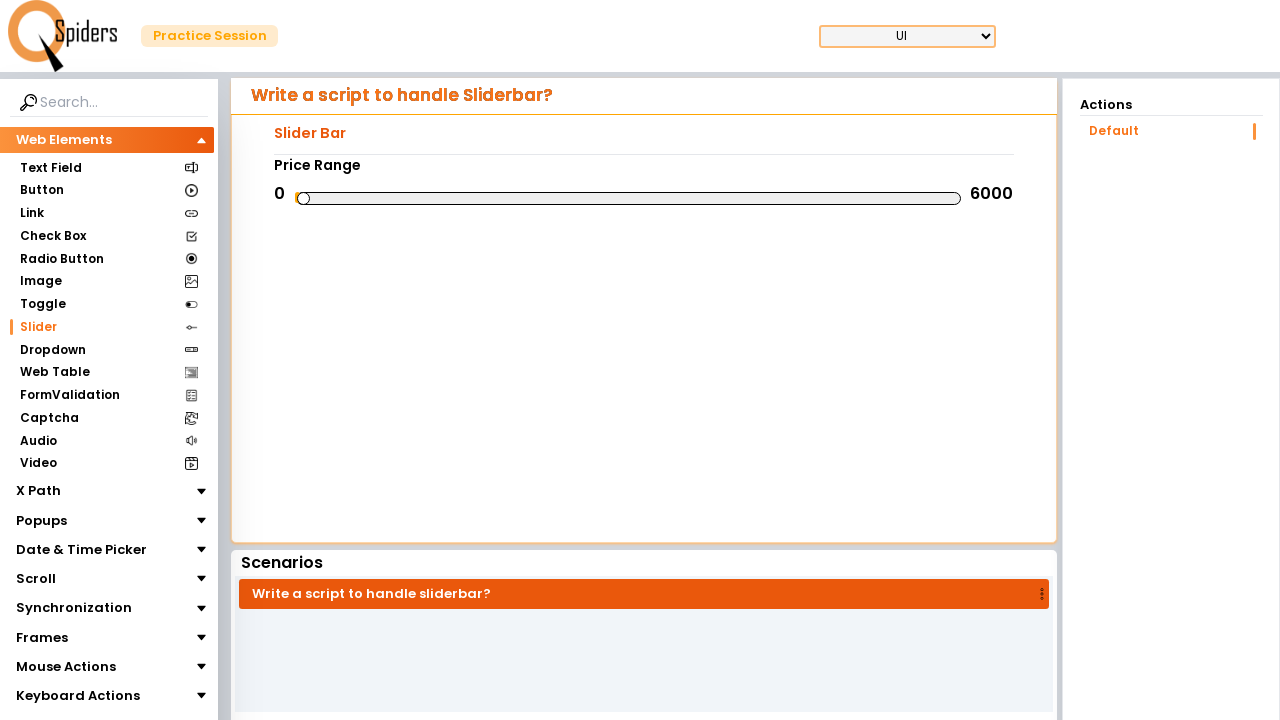

Pressed mouse button down on slider at (629, 198)
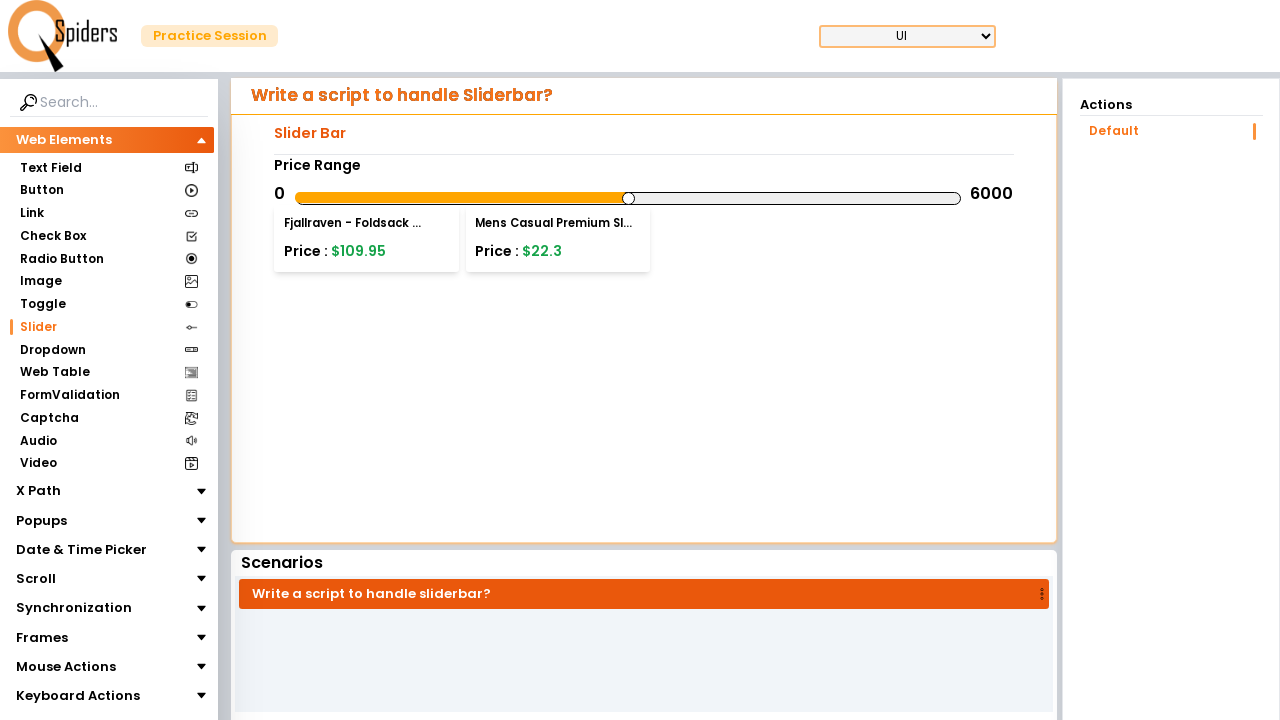

Dragged slider handle by 69 pixels right and 12 pixels down at (698, 210)
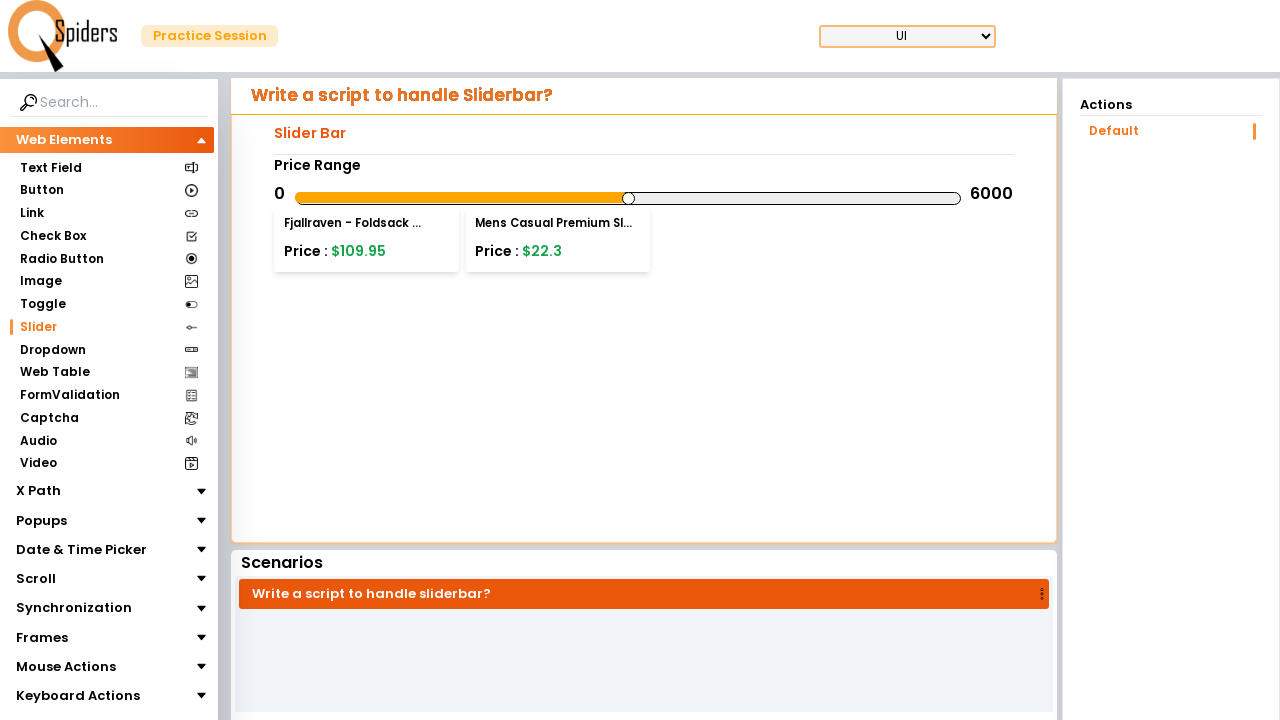

Released mouse button to complete drag operation at (698, 210)
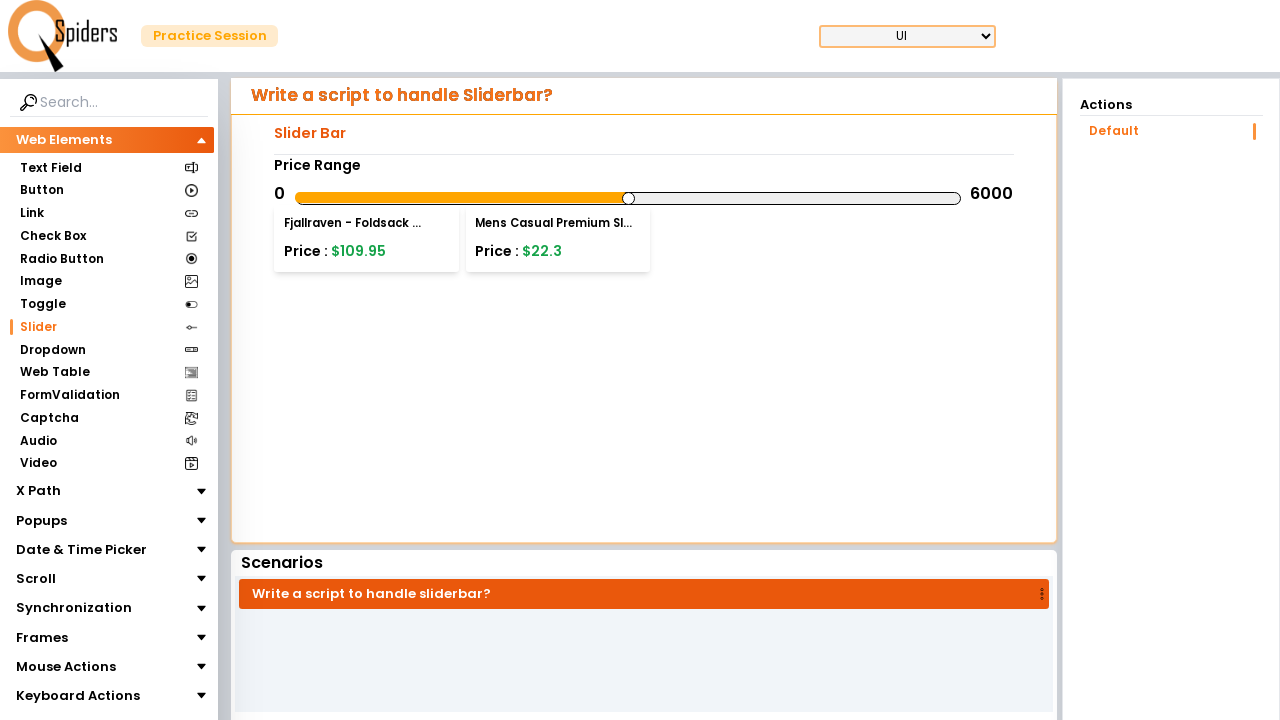

Waited 2 seconds for slider animation to complete
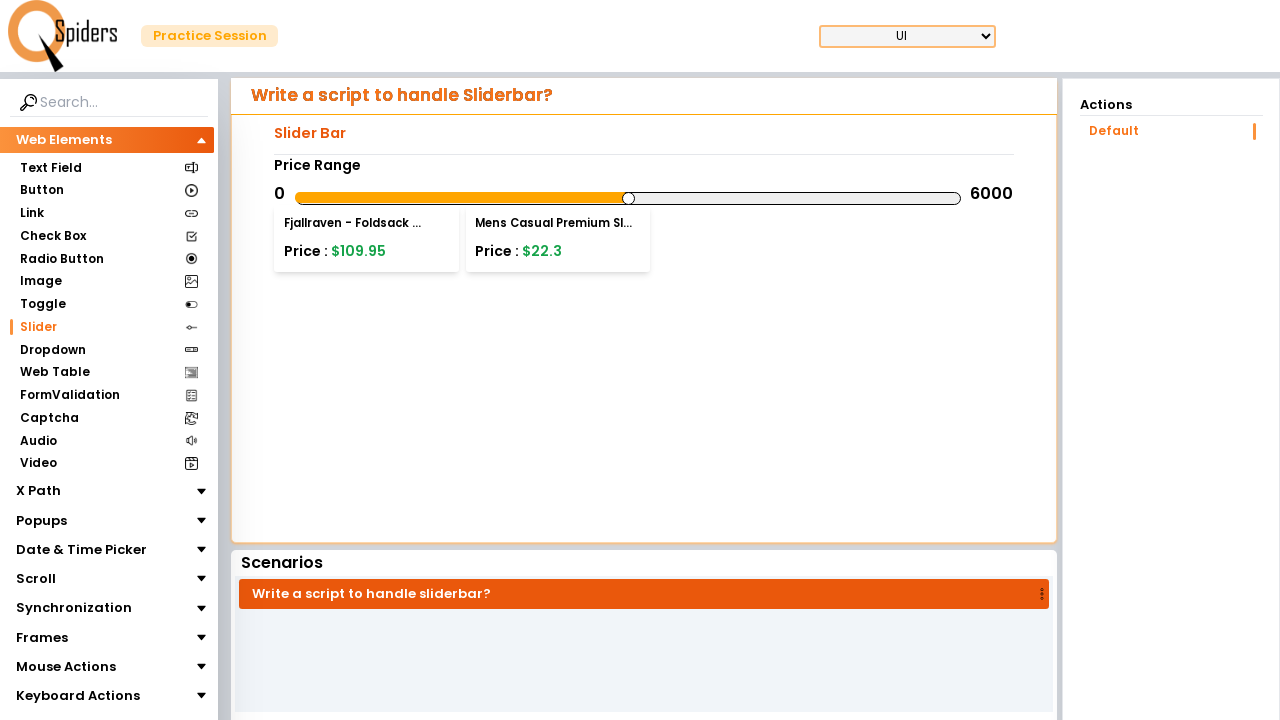

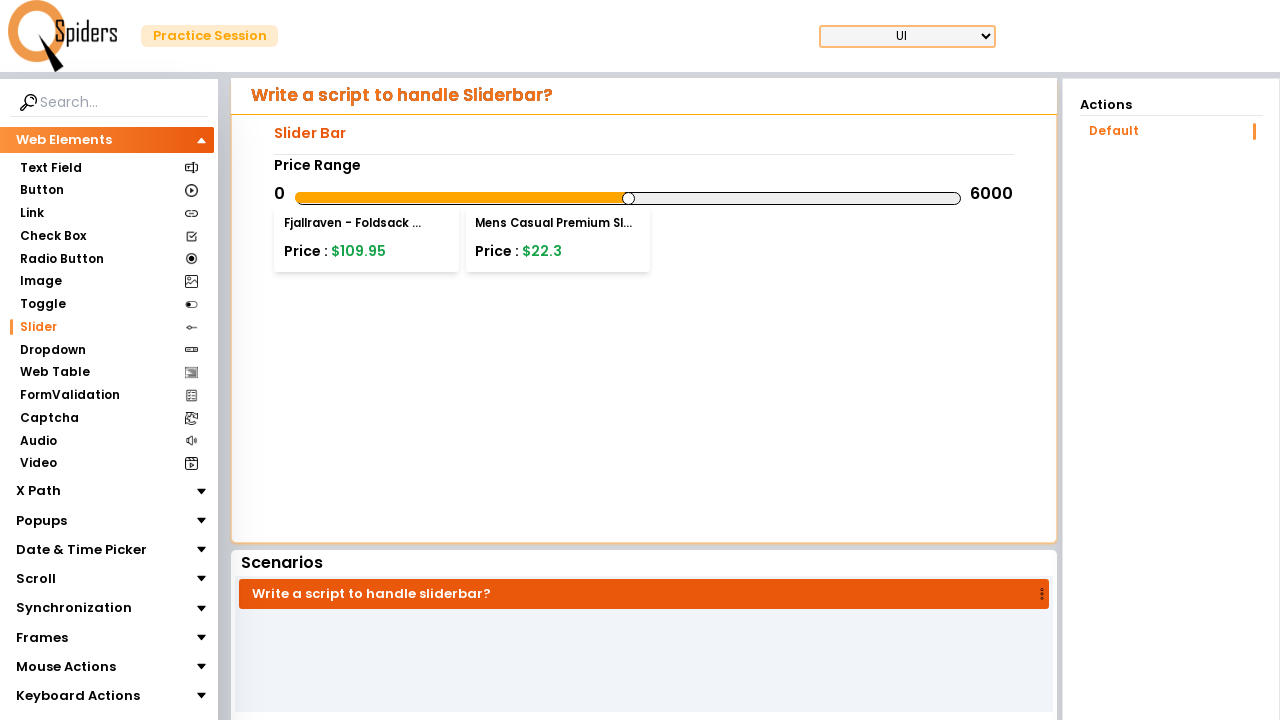